Tests the calculator's multiplication operation by entering two numbers, selecting times operation, clicking calculate, and verifying the product result

Starting URL: https://testpages.eviltester.com/styled/calculator

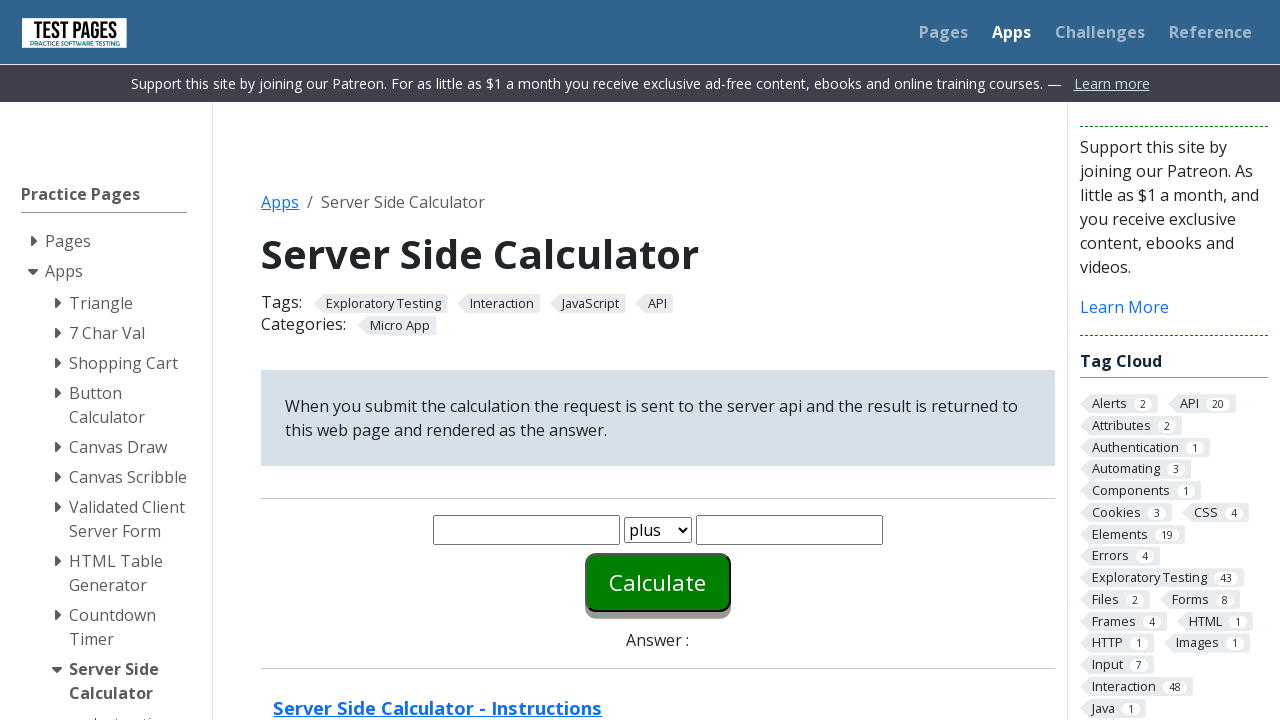

Entered first number '6' into number1 field on #number1
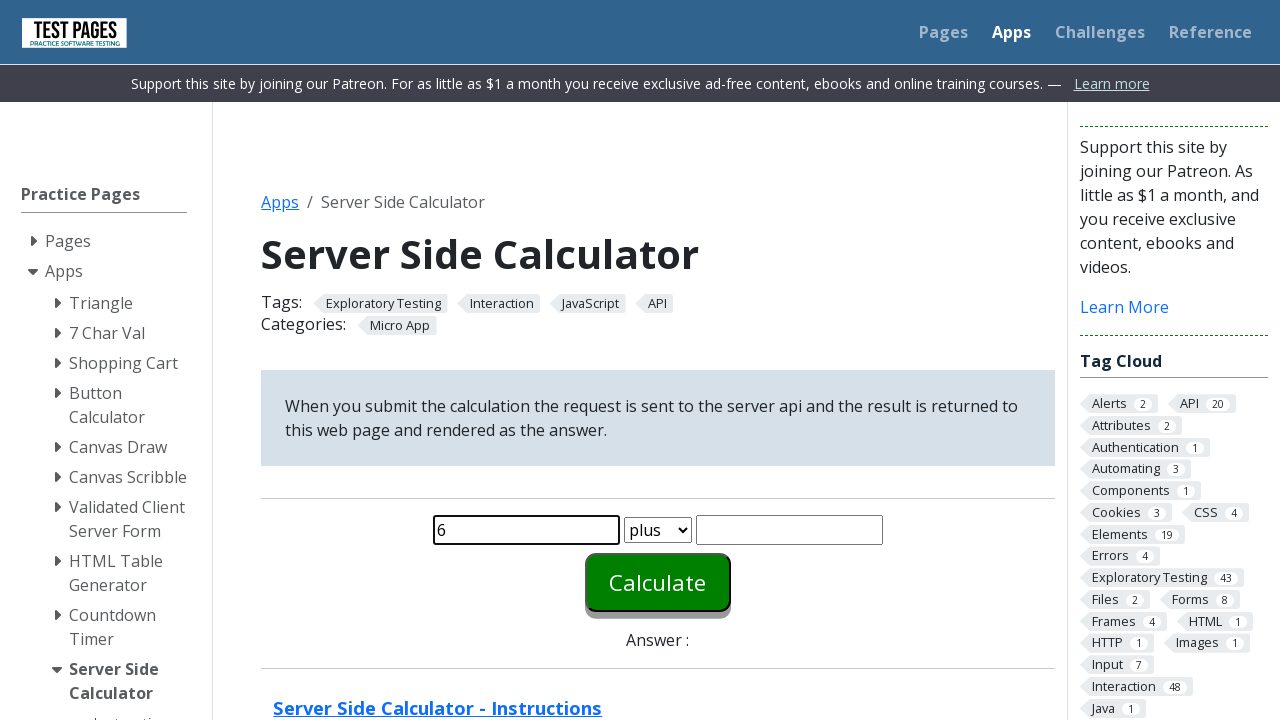

Entered second number '2' into number2 field on #number2
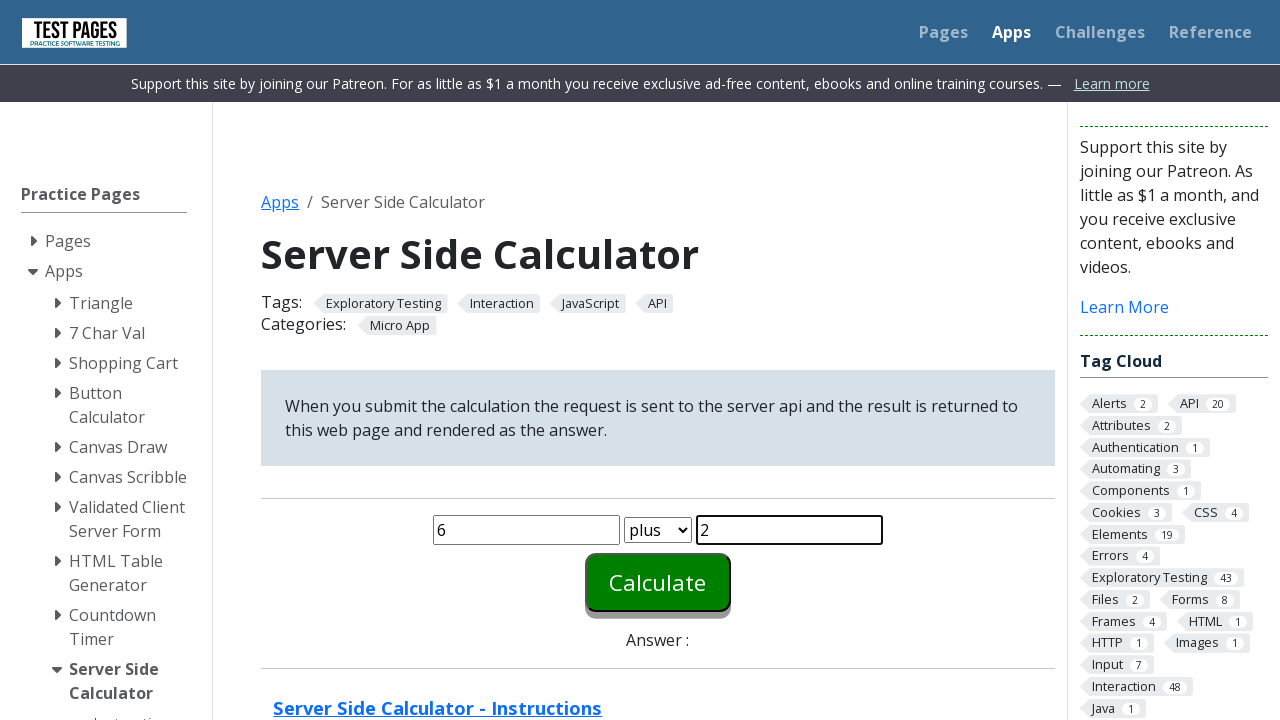

Selected 'times' multiplication operation from function dropdown on #function
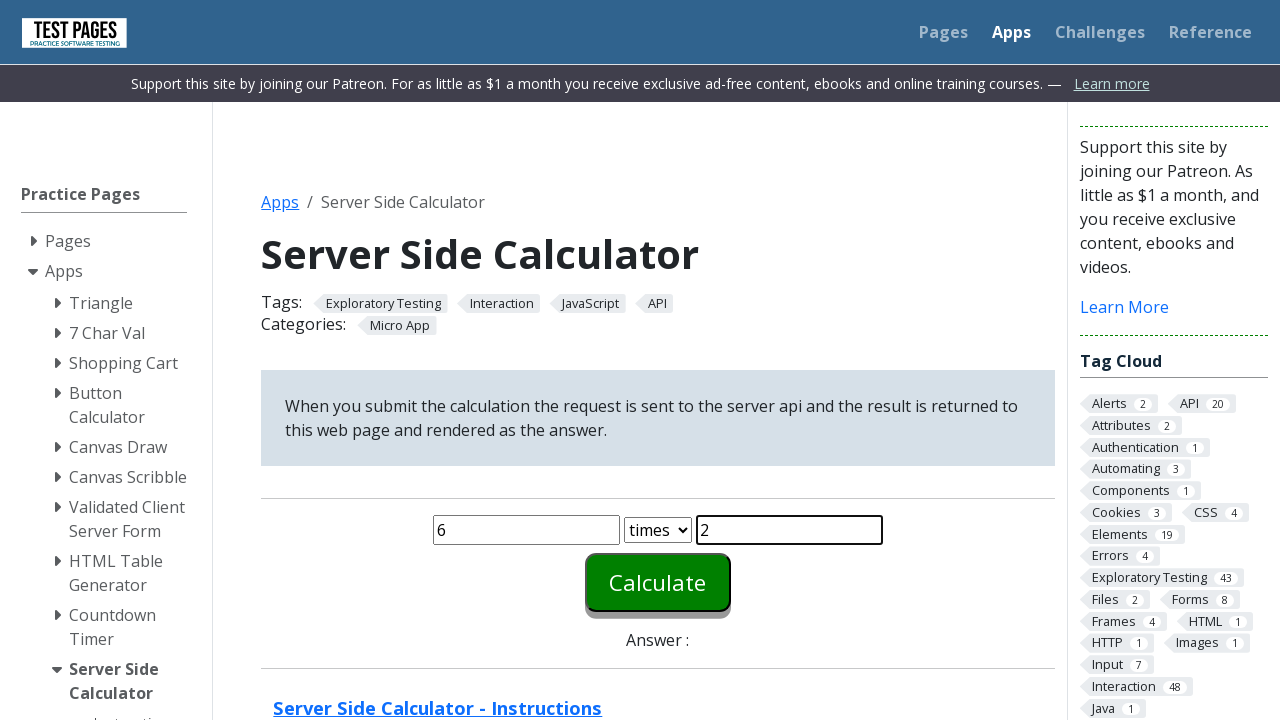

Clicked calculate button to compute multiplication result at (658, 582) on #calculate
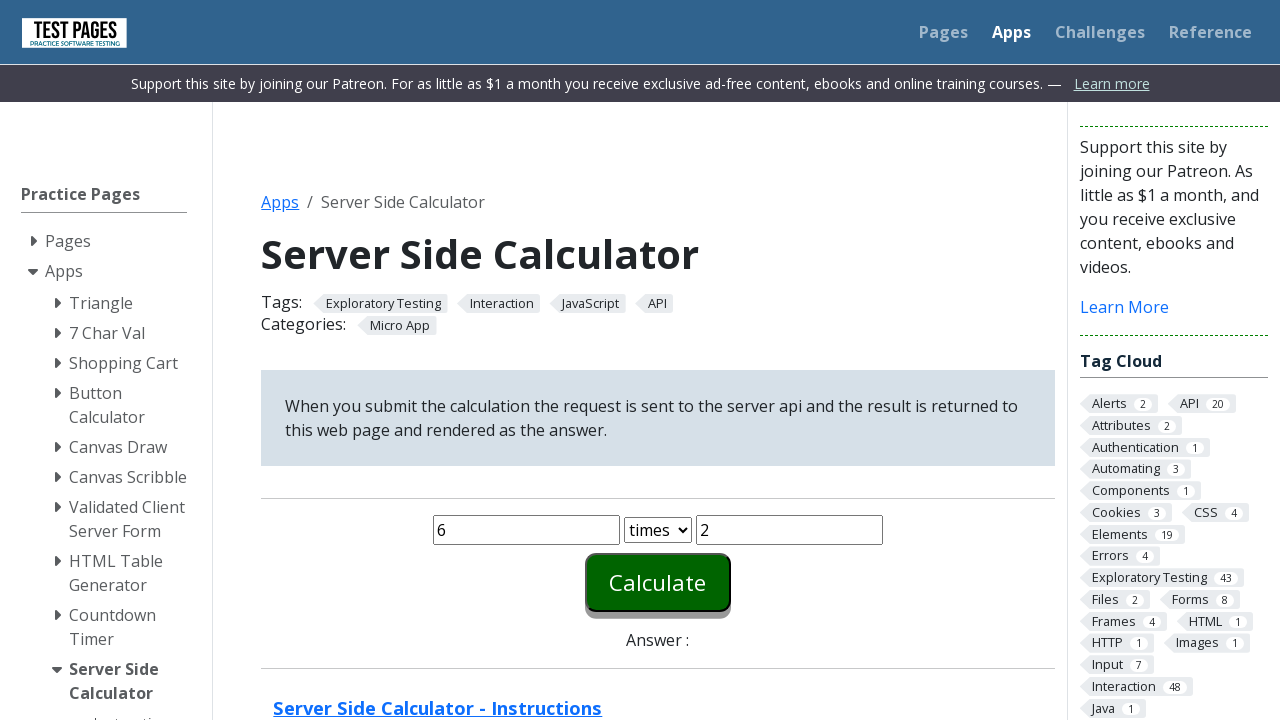

Waited for answer element to appear and verified product result
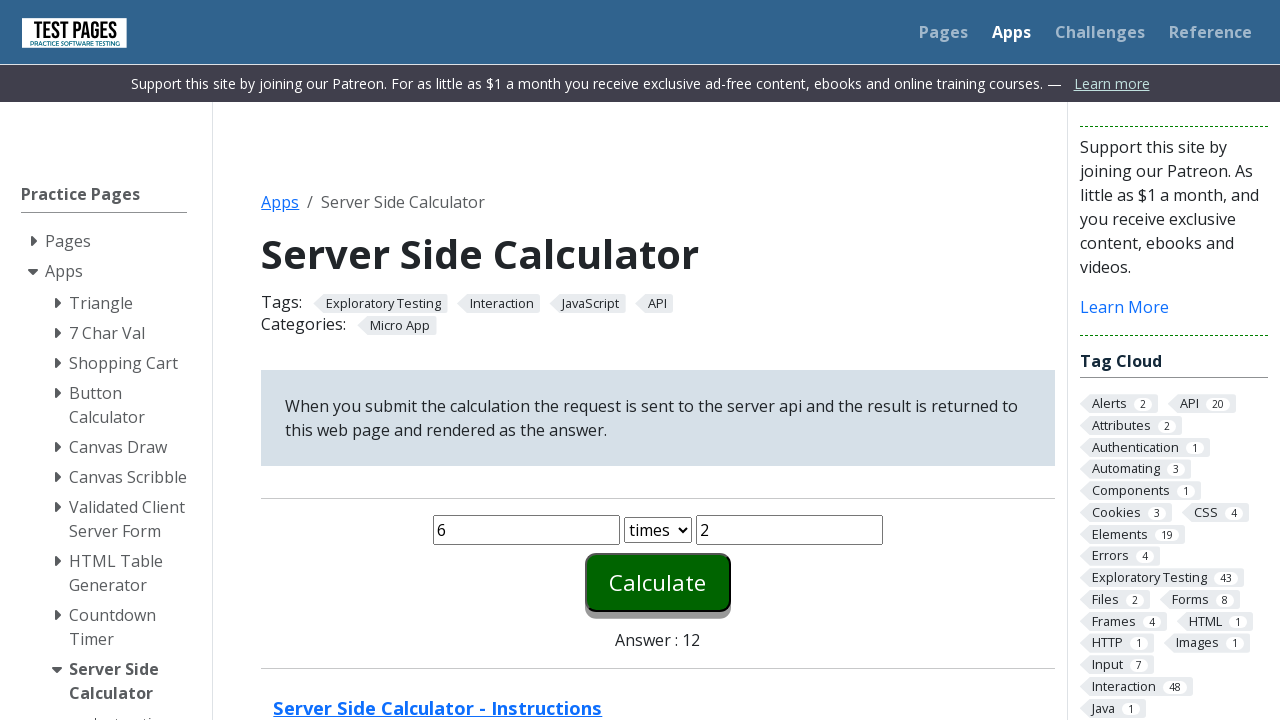

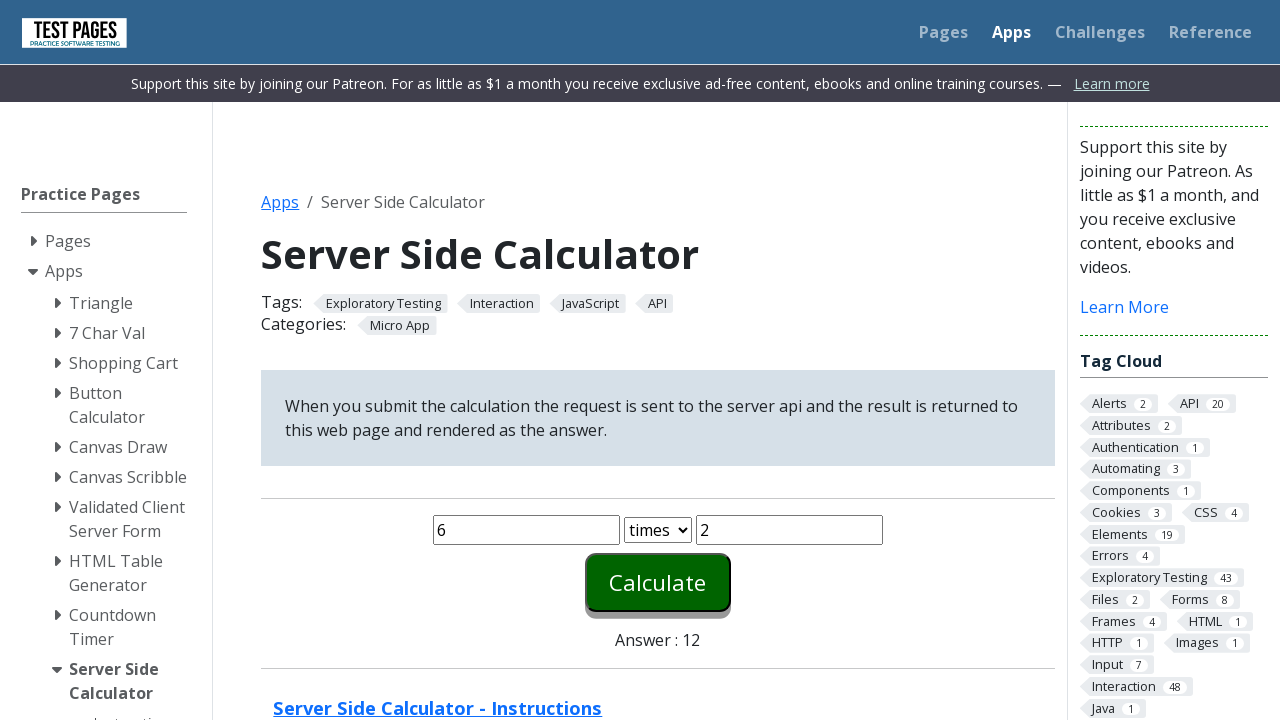